Tests dropdown/select element functionality by selecting options using visible text, index, and value attribute methods

Starting URL: https://training-support.net/webelements/selects

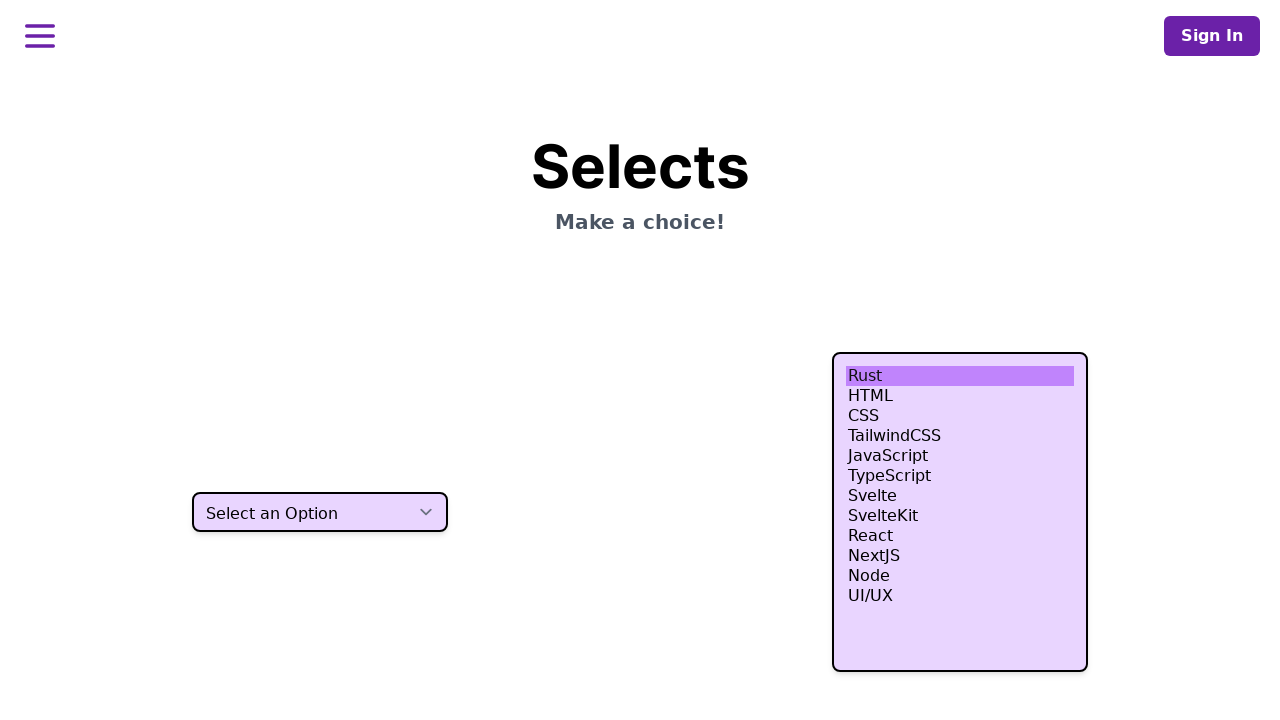

Selected option 'One' by visible text from dropdown on select.h-10
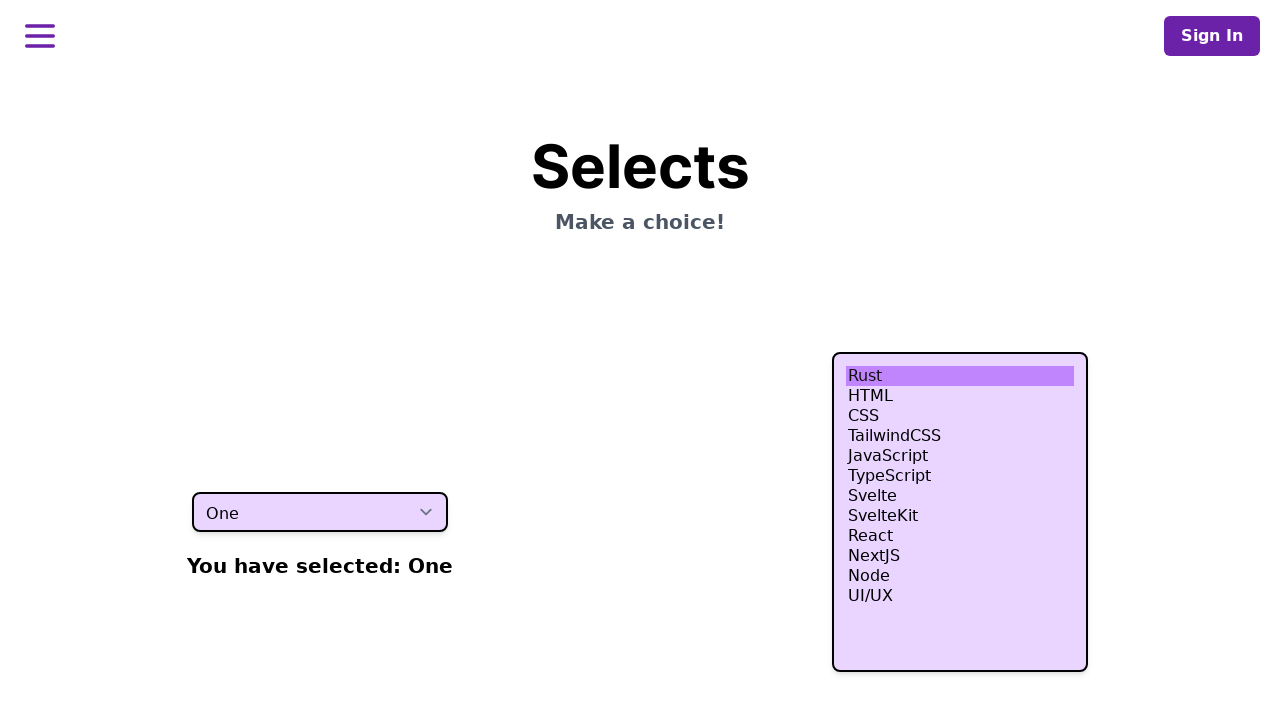

Selected third option (index 2) from dropdown on select.h-10
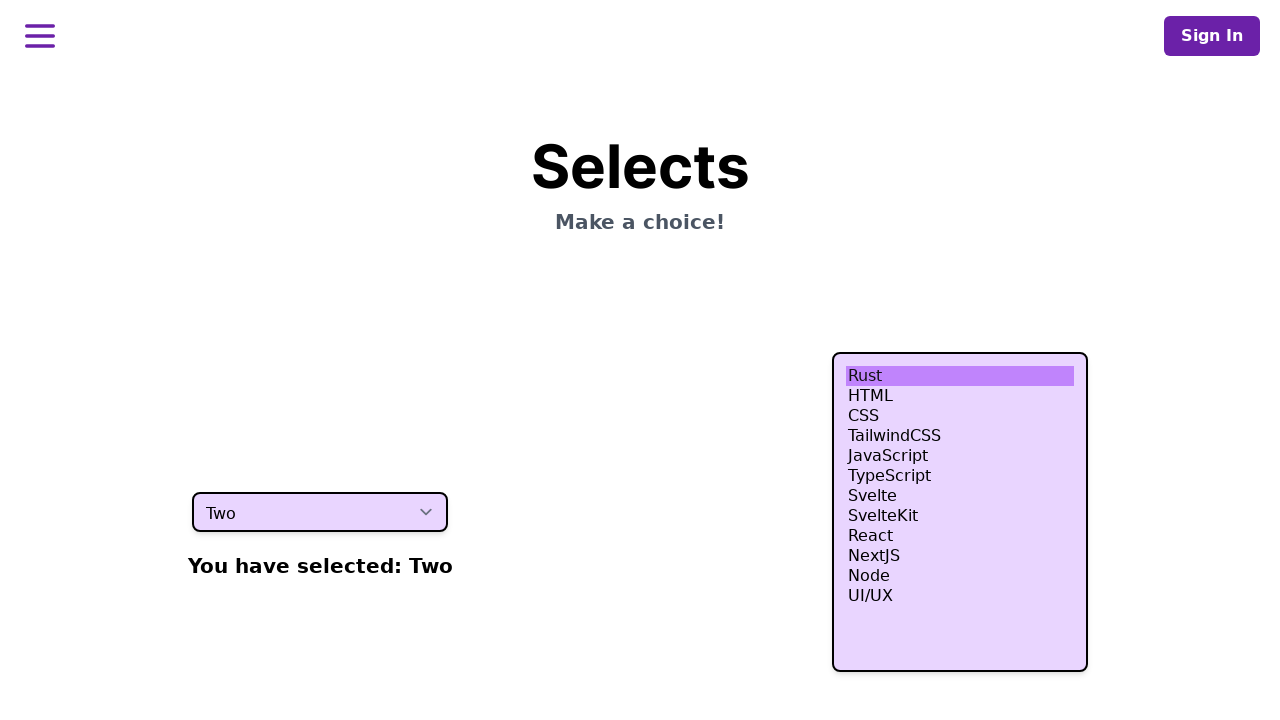

Selected option with value 'three' from dropdown on select.h-10
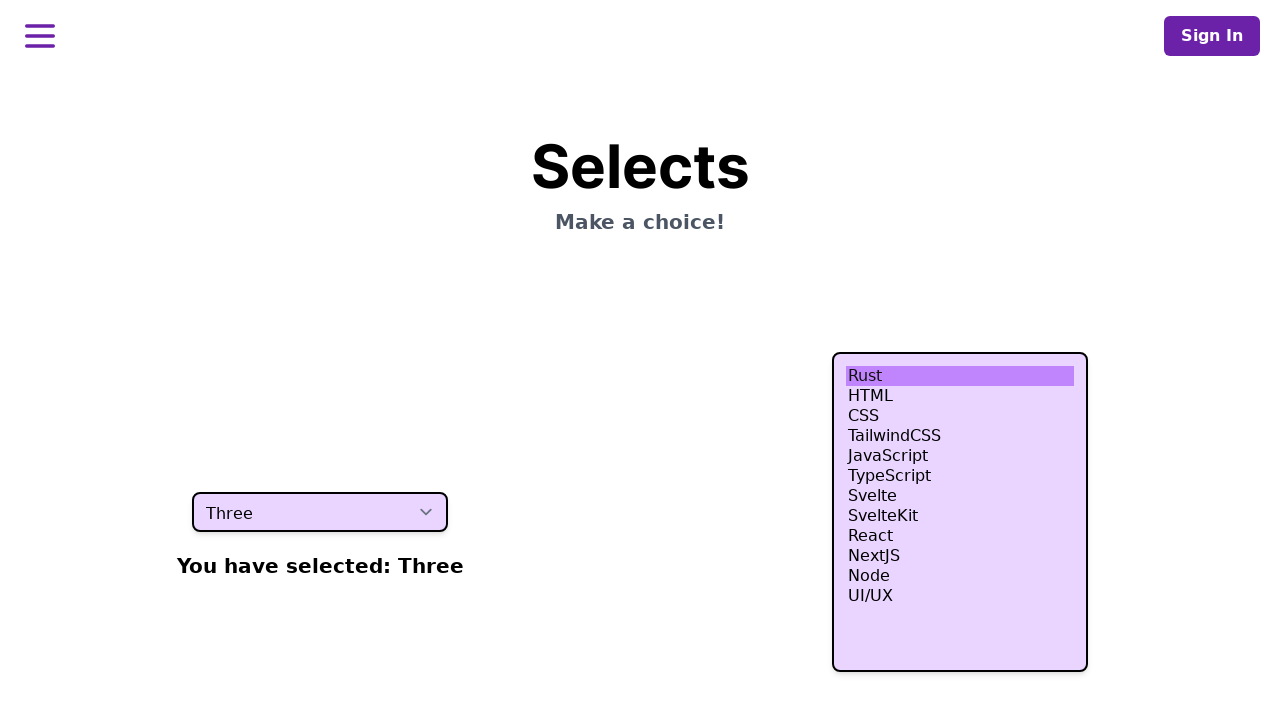

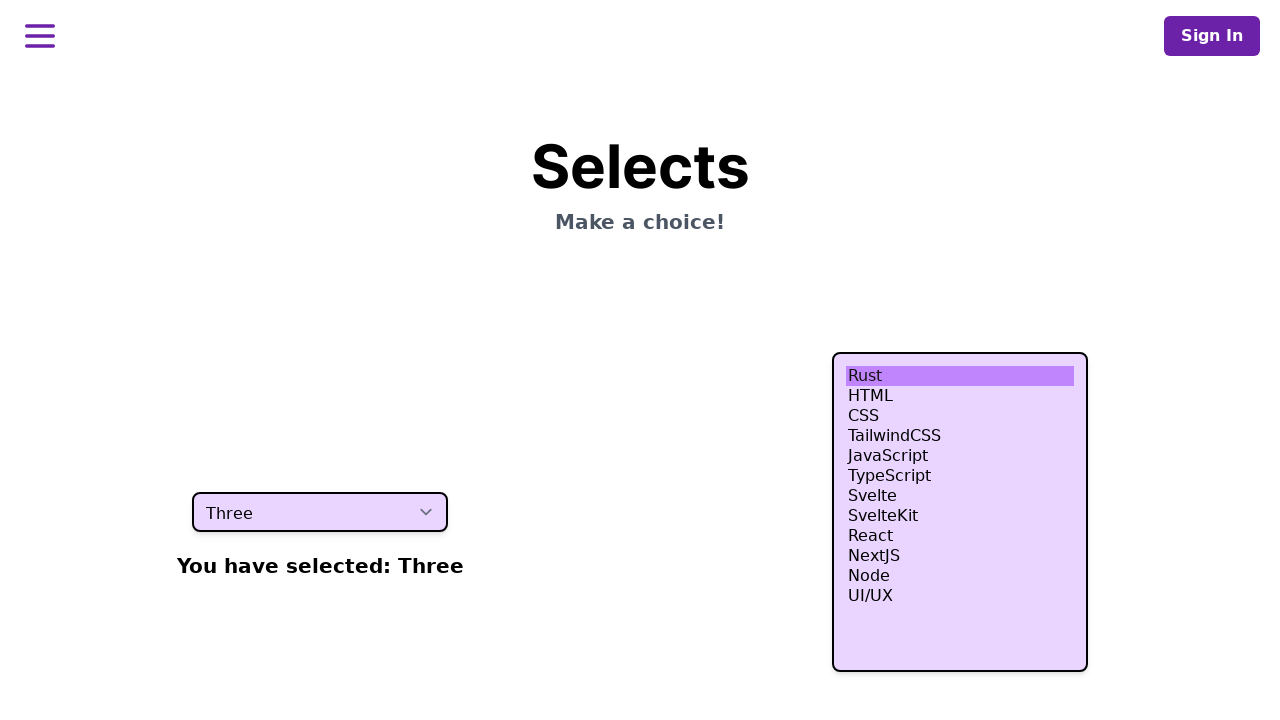